Tests clicking checkboxes 3 and 4 and validates the selection states of all checkboxes

Starting URL: https://antoniotrindade.com.br/treinoautomacao/elementsweb.html

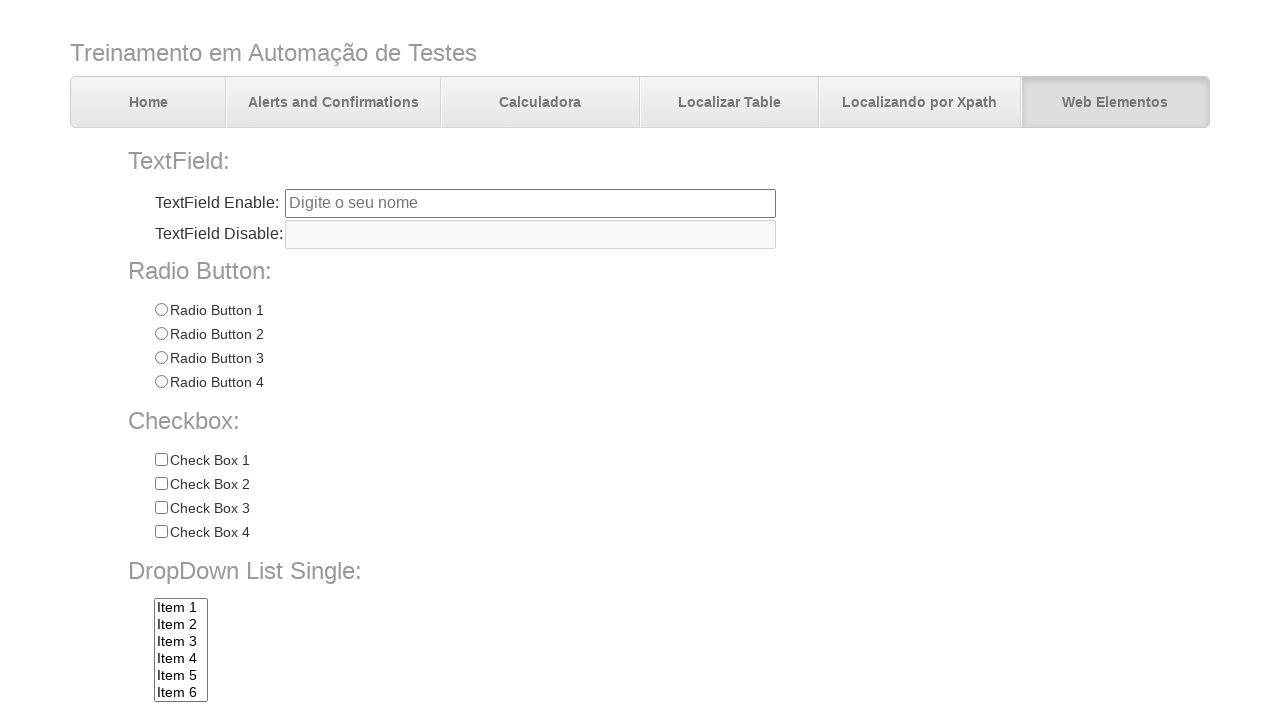

Clicked checkbox 3 at (161, 508) on input[name='chkbox'][value='Check 3']
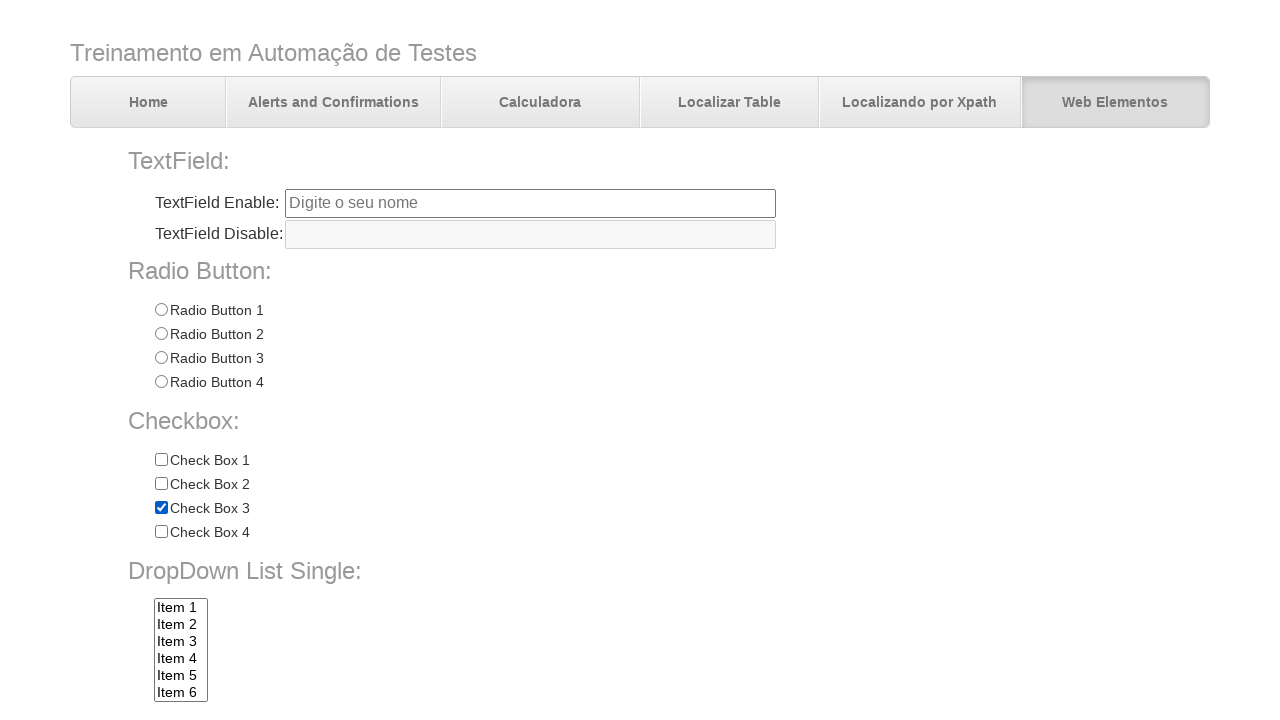

Clicked checkbox 4 at (161, 532) on input[name='chkbox'][value='Check 4']
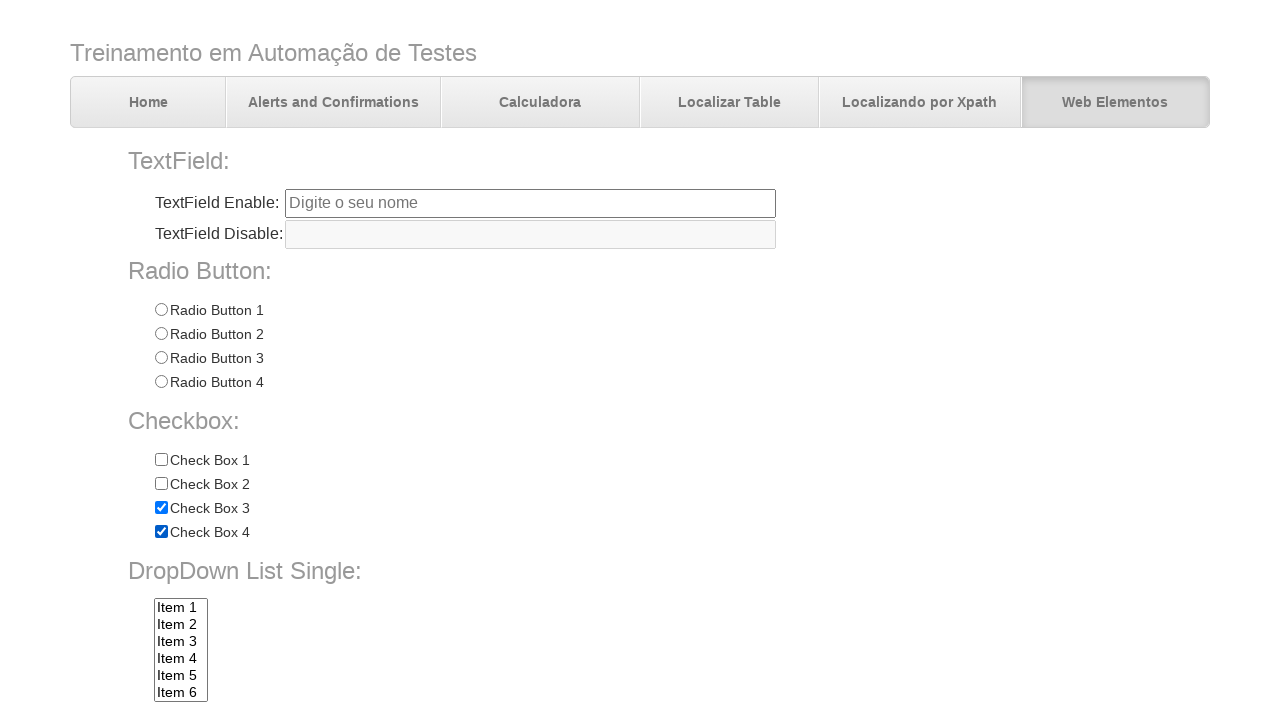

Located all checkboxes
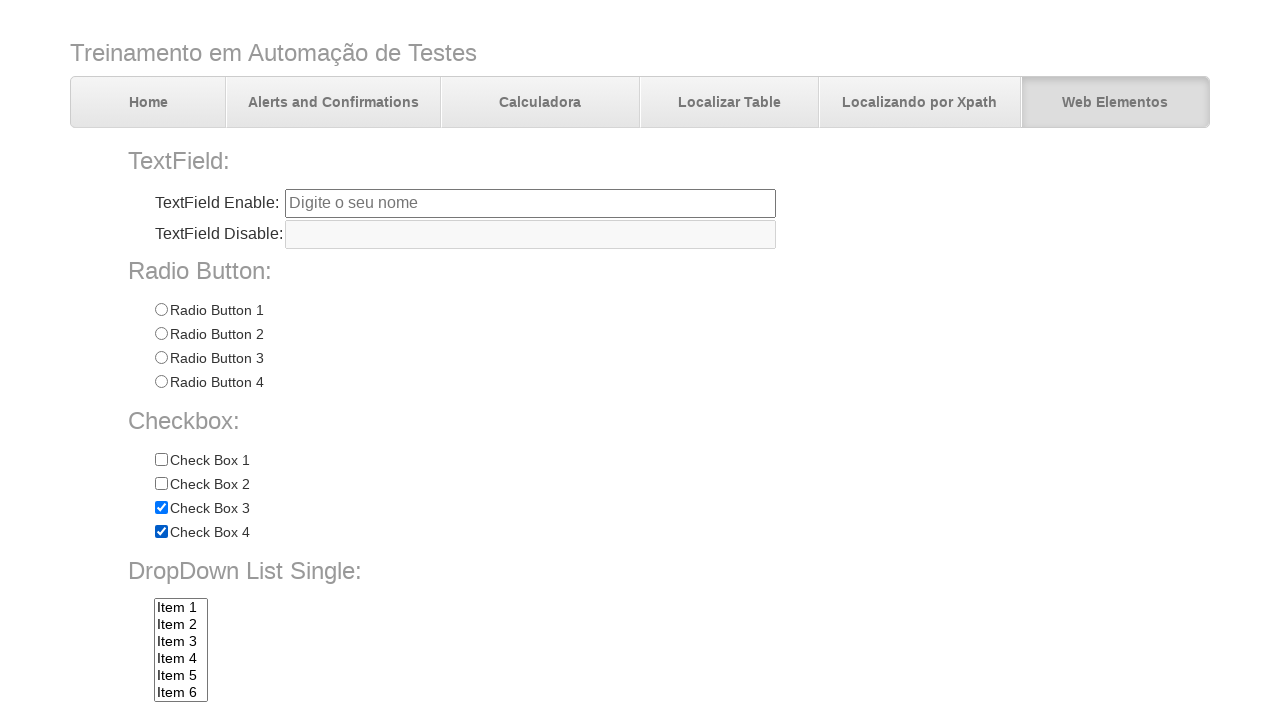

Validated that checkbox 1 is not checked
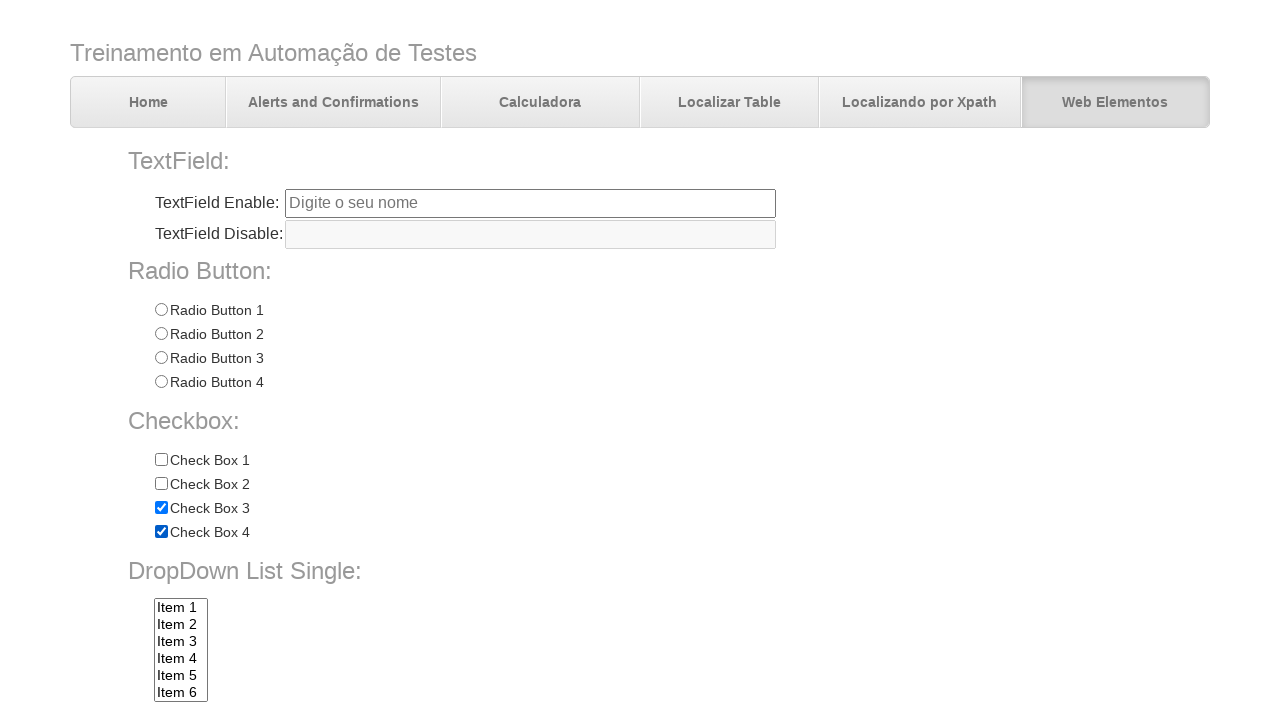

Validated that checkbox 2 is not checked
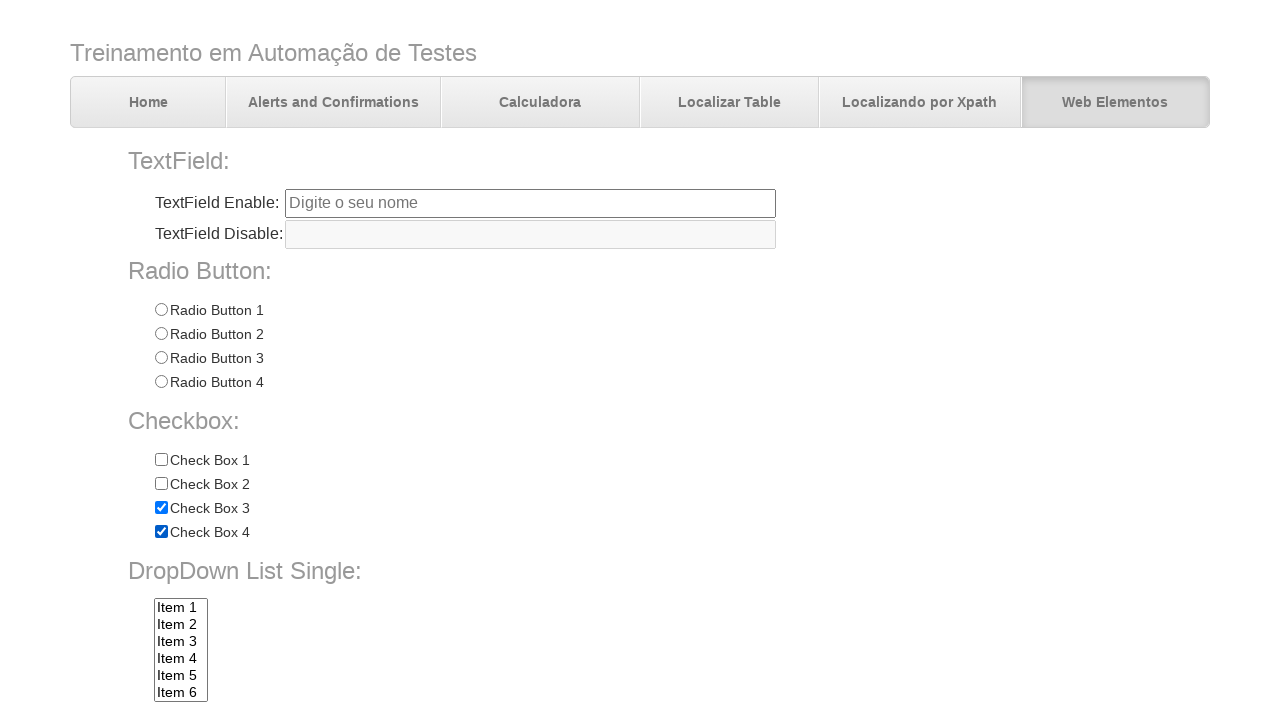

Validated that checkbox 3 is checked
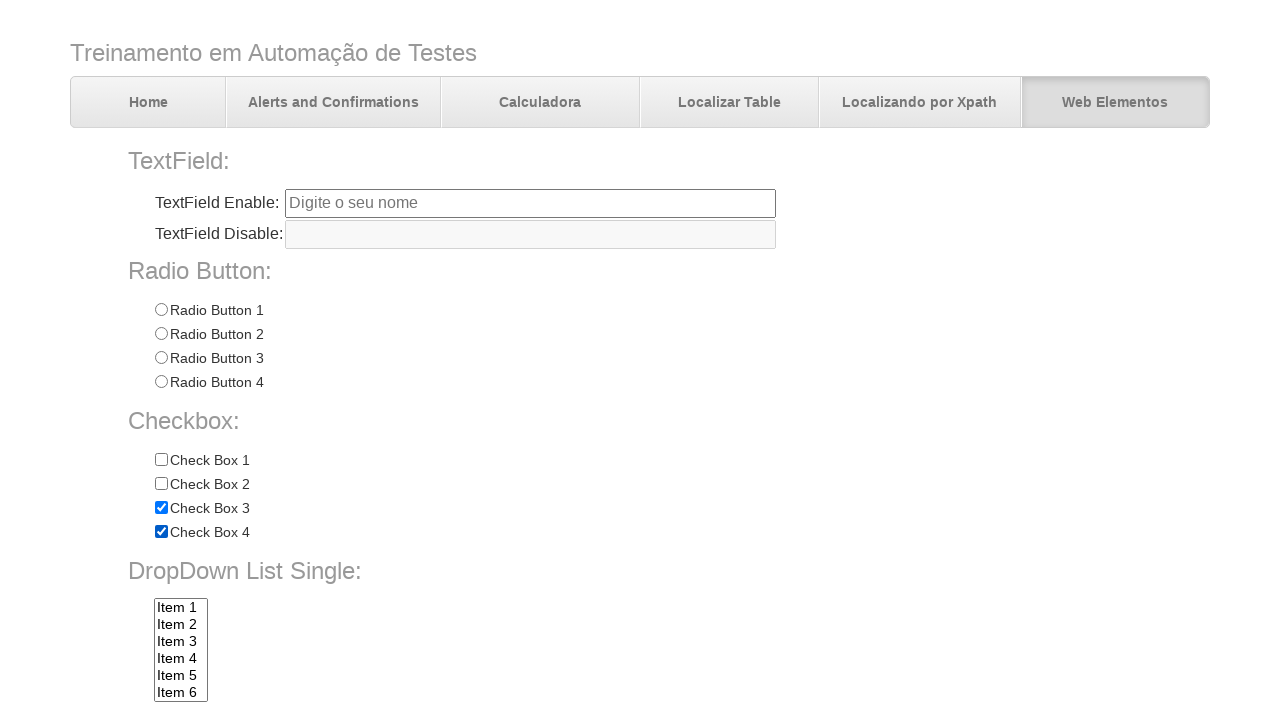

Validated that checkbox 4 is checked
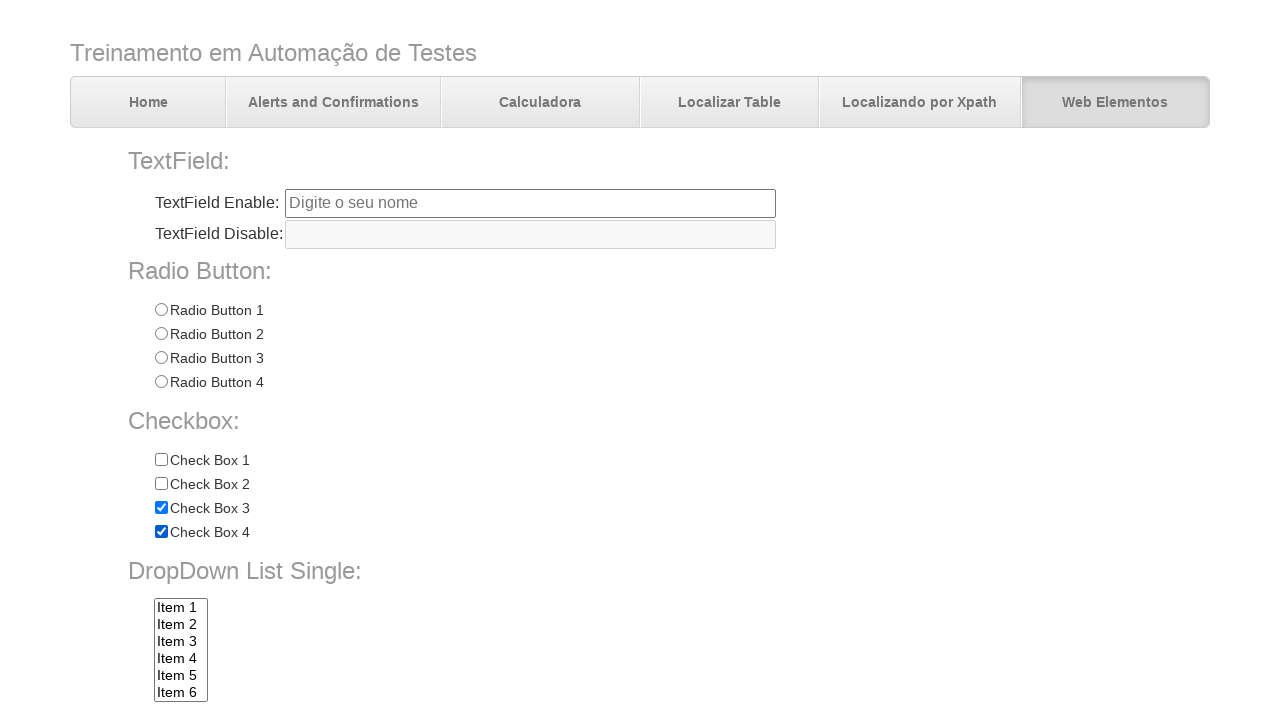

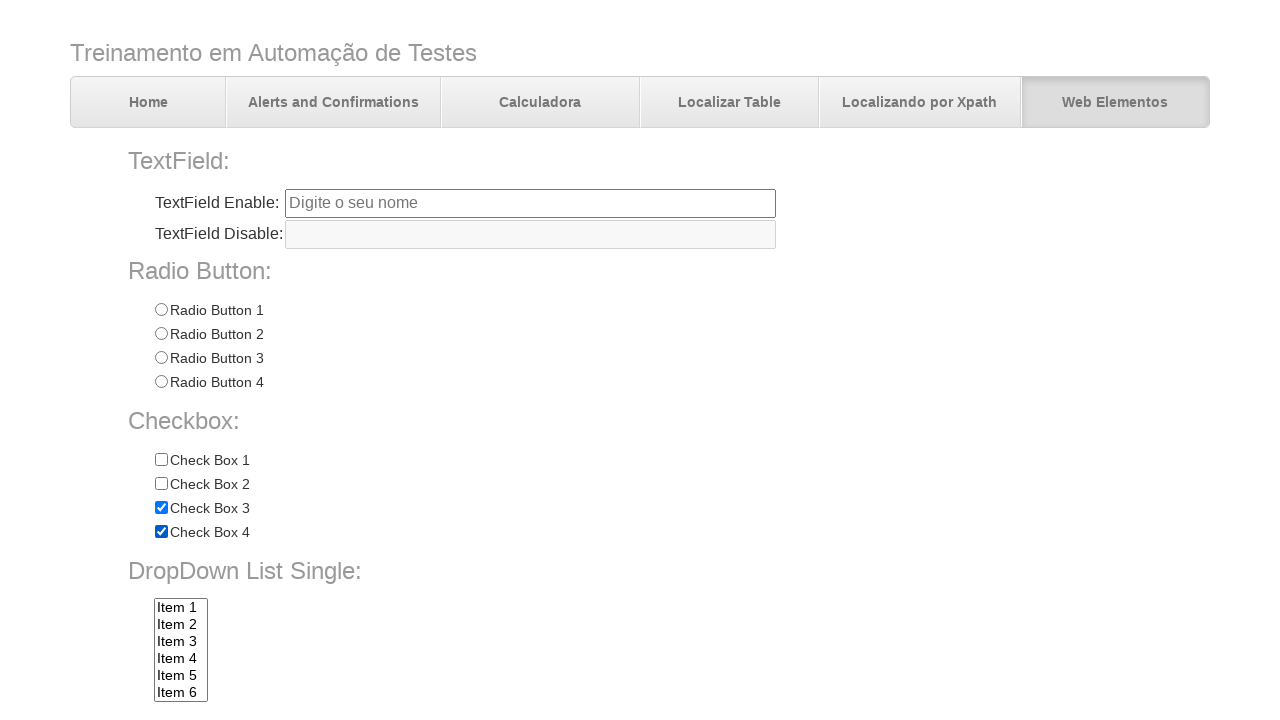